Tests input field functionality by filling text and pressing Tab key, then verifying the result displays the entered text

Starting URL: https://next.fritz2.dev/headless-demo/#inputfield

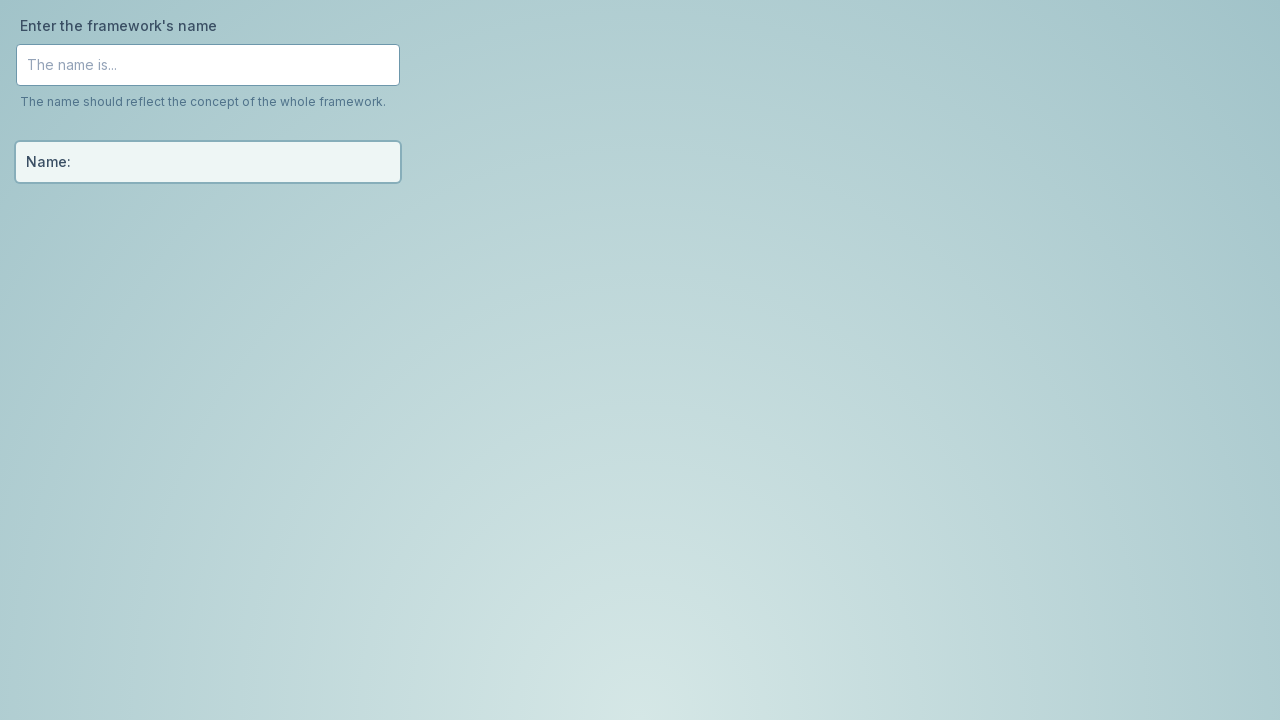

Focused on input field #inputField-field on #inputField-field
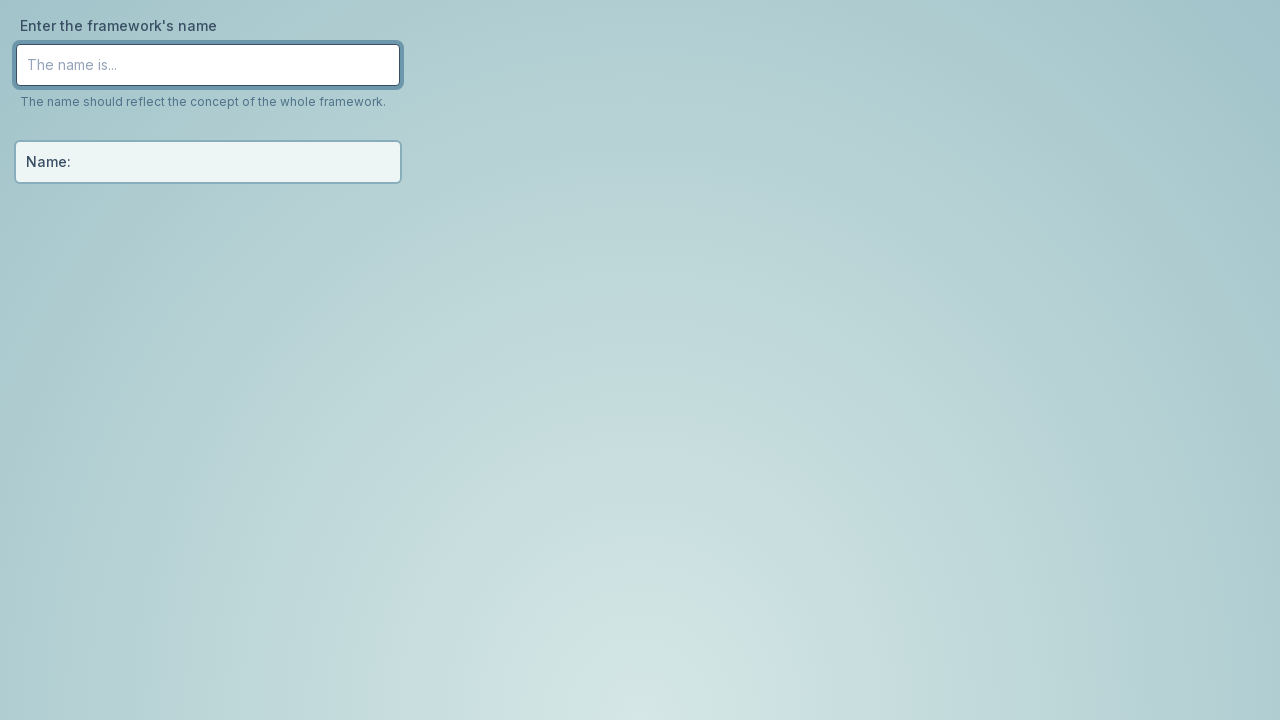

Filled input field with 'Some new text to write' on #inputField-field
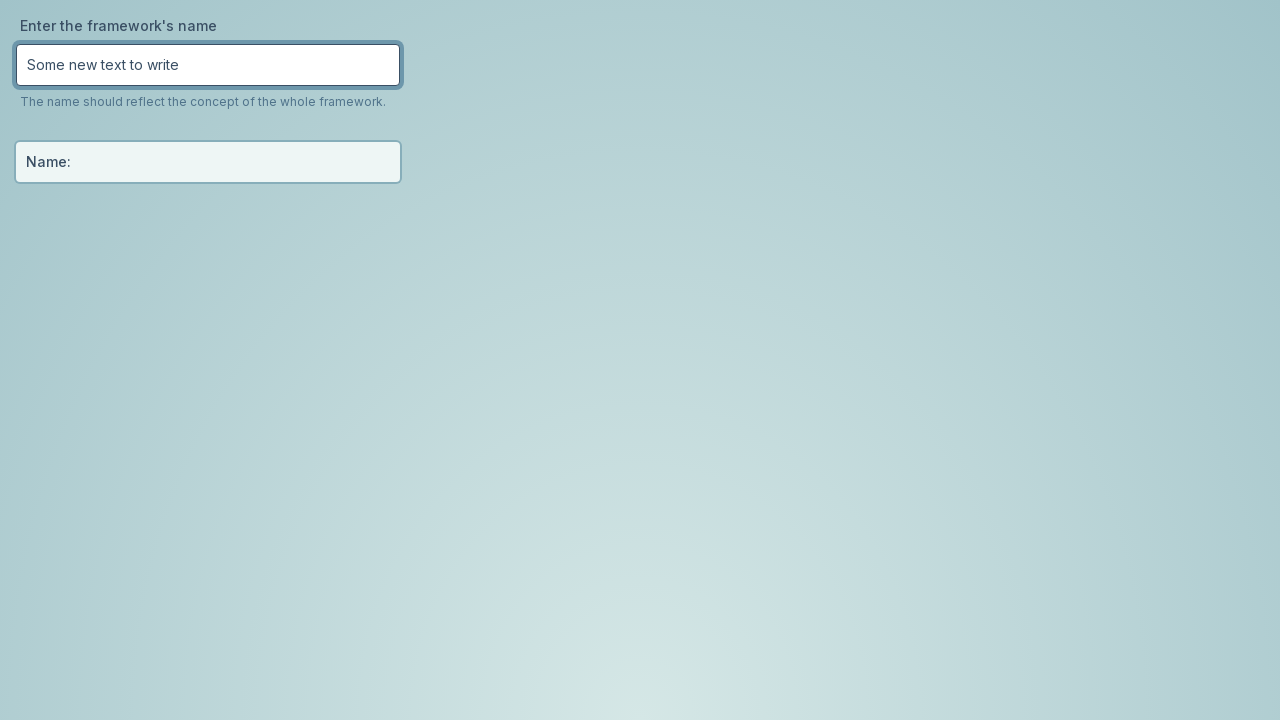

Pressed Tab key to blur input field on #inputField-field
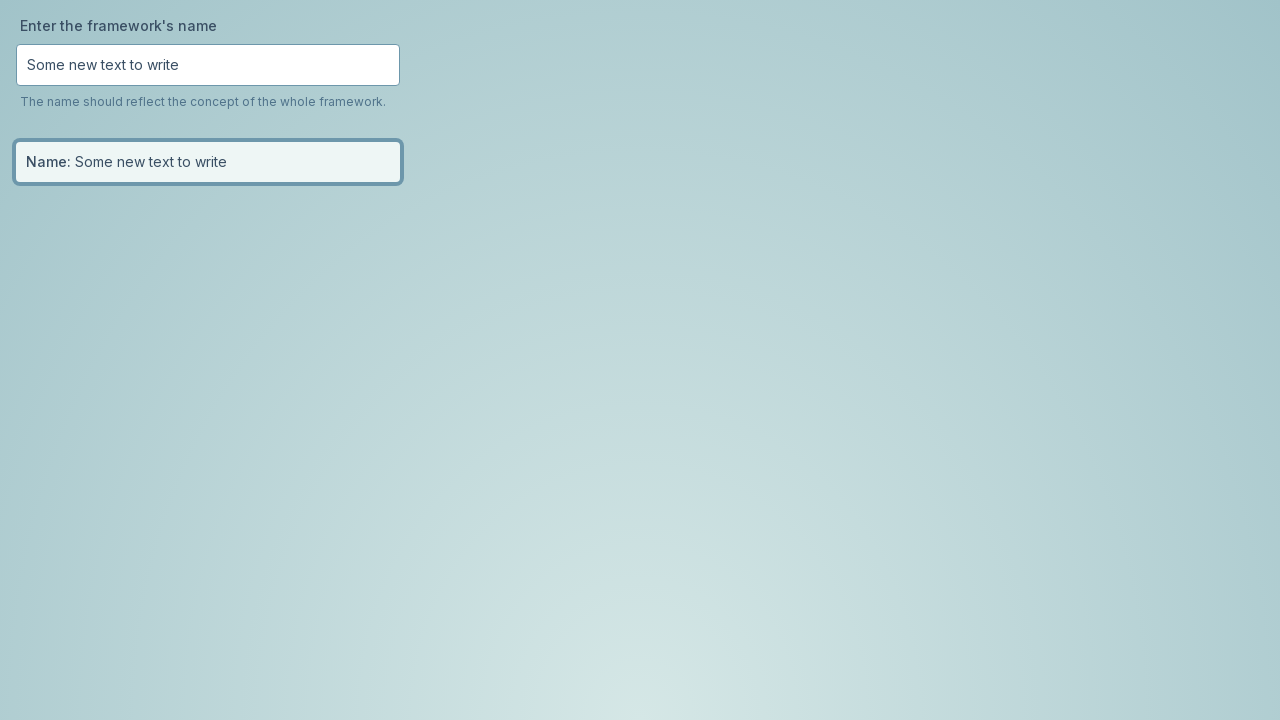

Result element loaded
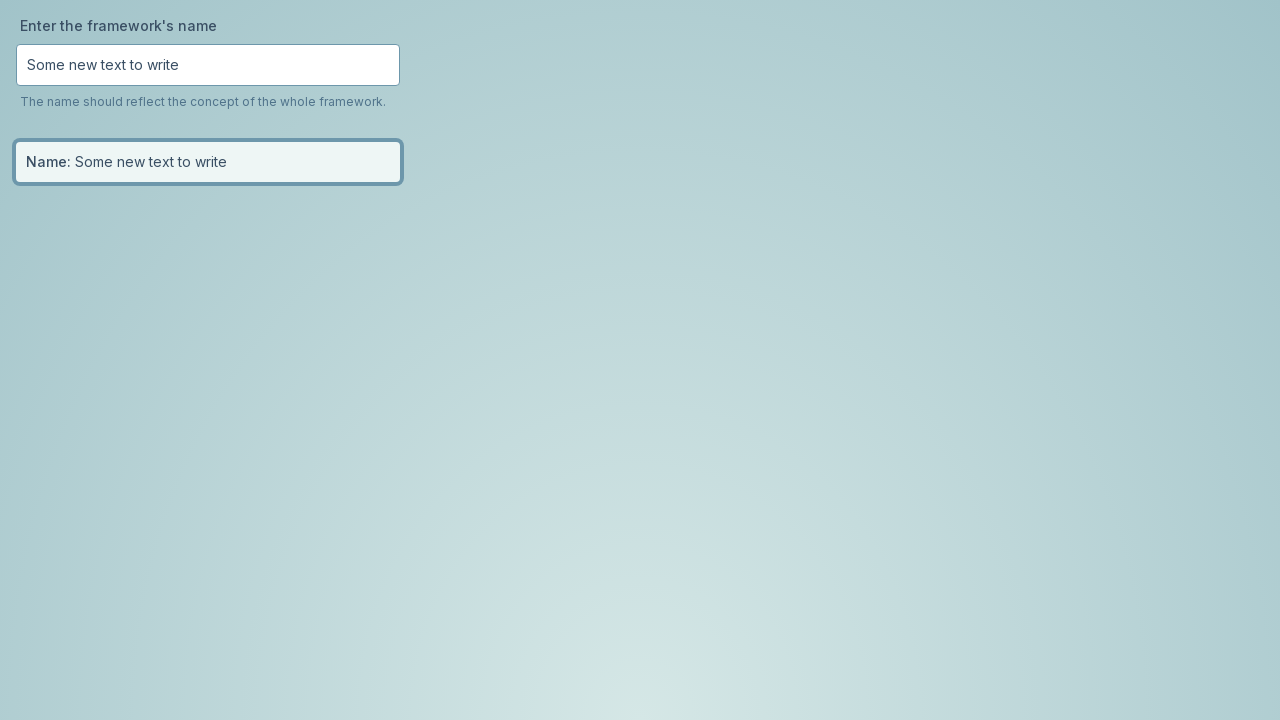

Retrieved result text content
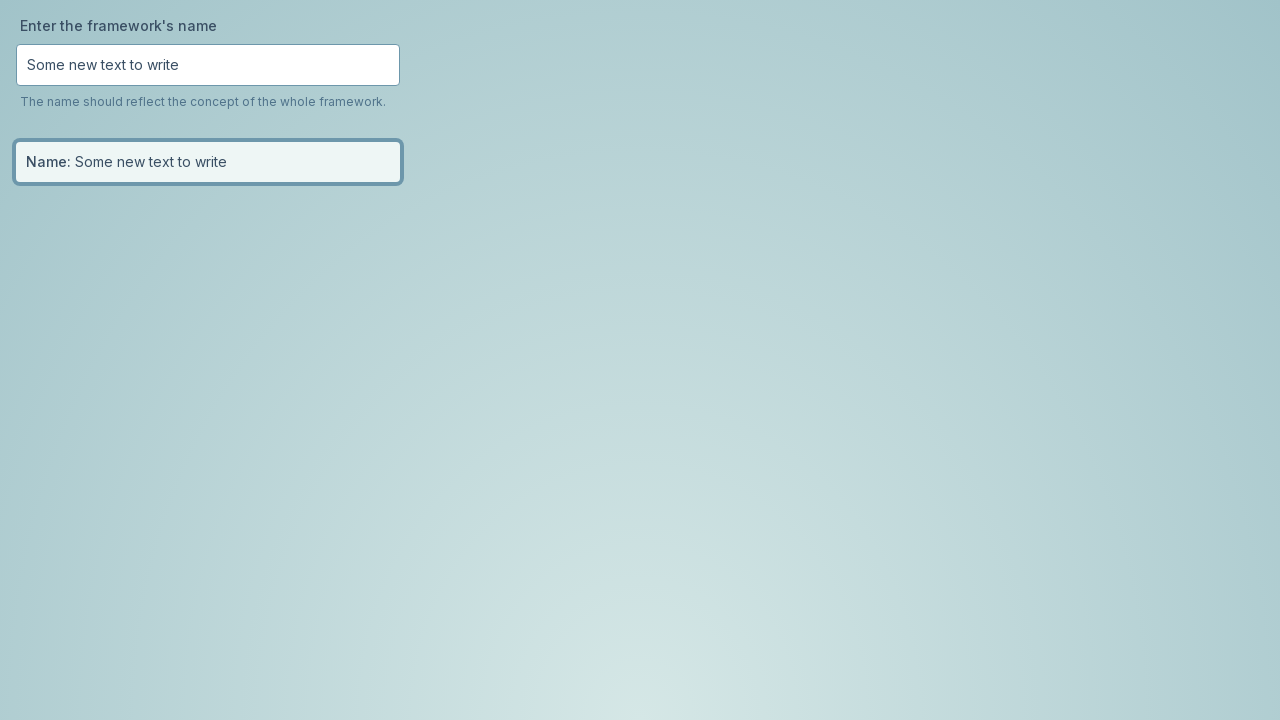

Verified that result text contains the entered text
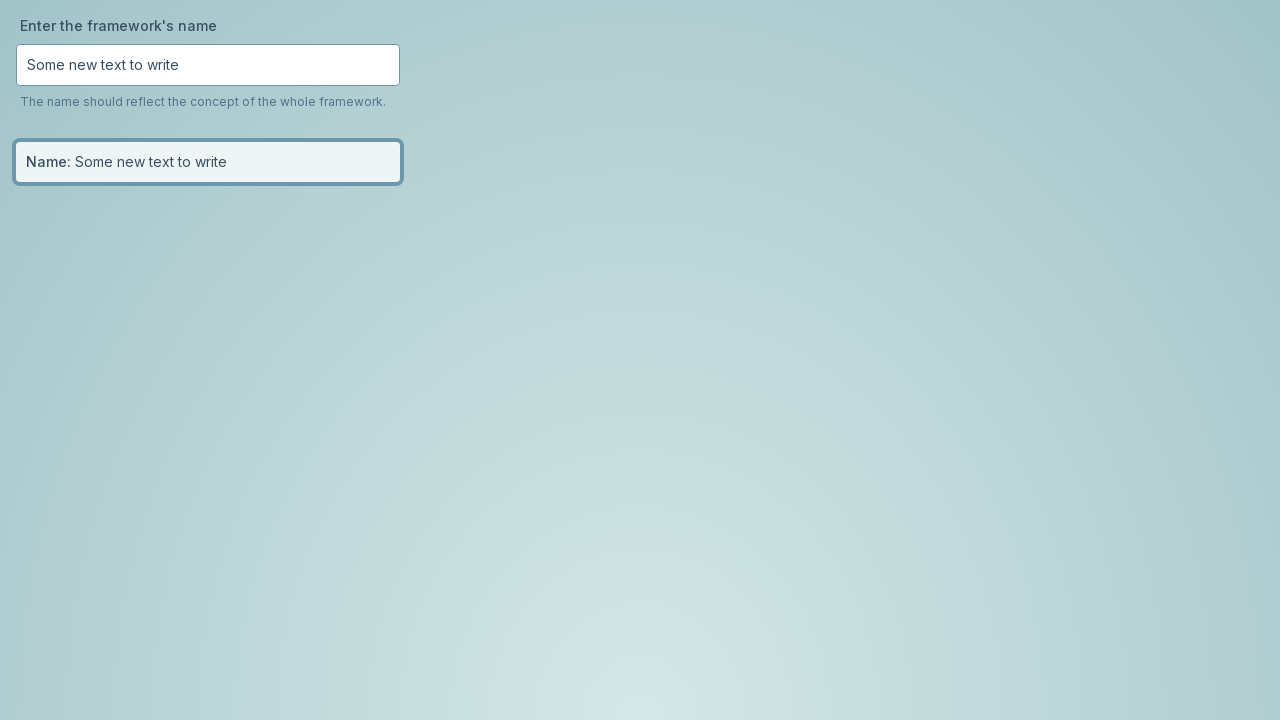

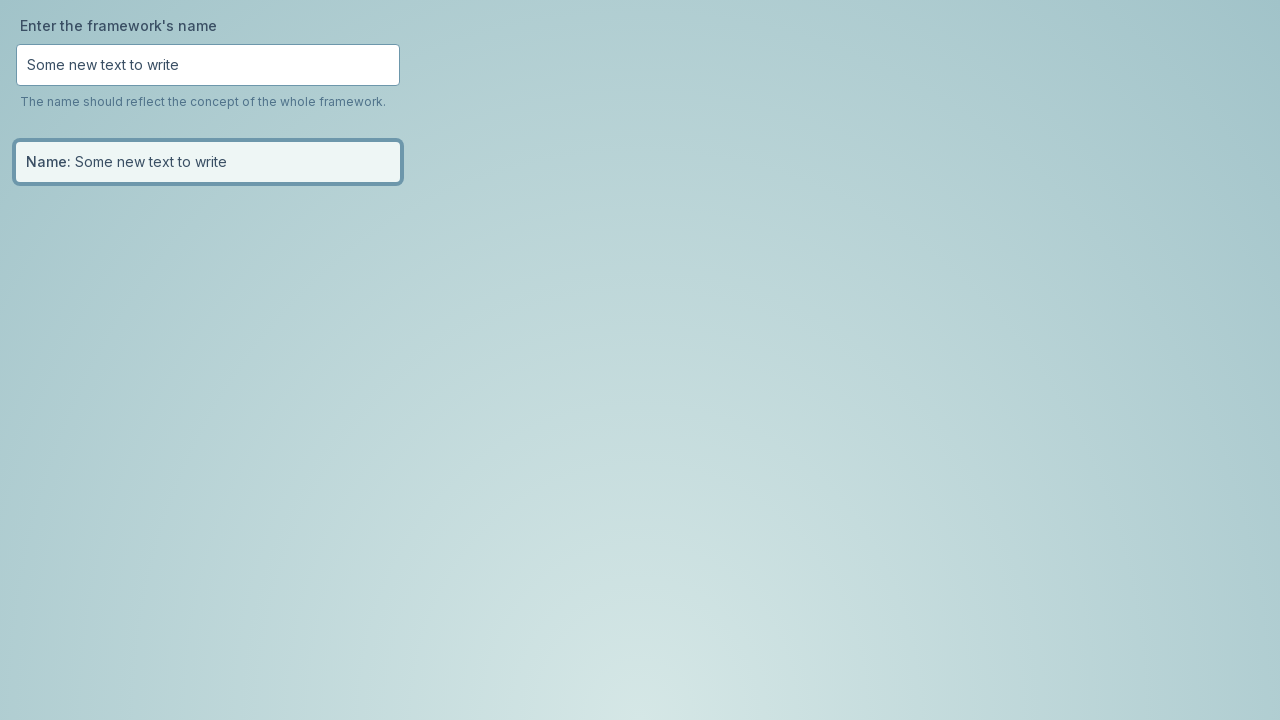